Tests the DeepL translator interface by navigating to a translation URL with pre-filled English text and waiting for the translation output area to load.

Starting URL: https://www.deepl.com/translator#en/ru/ravage%20lands

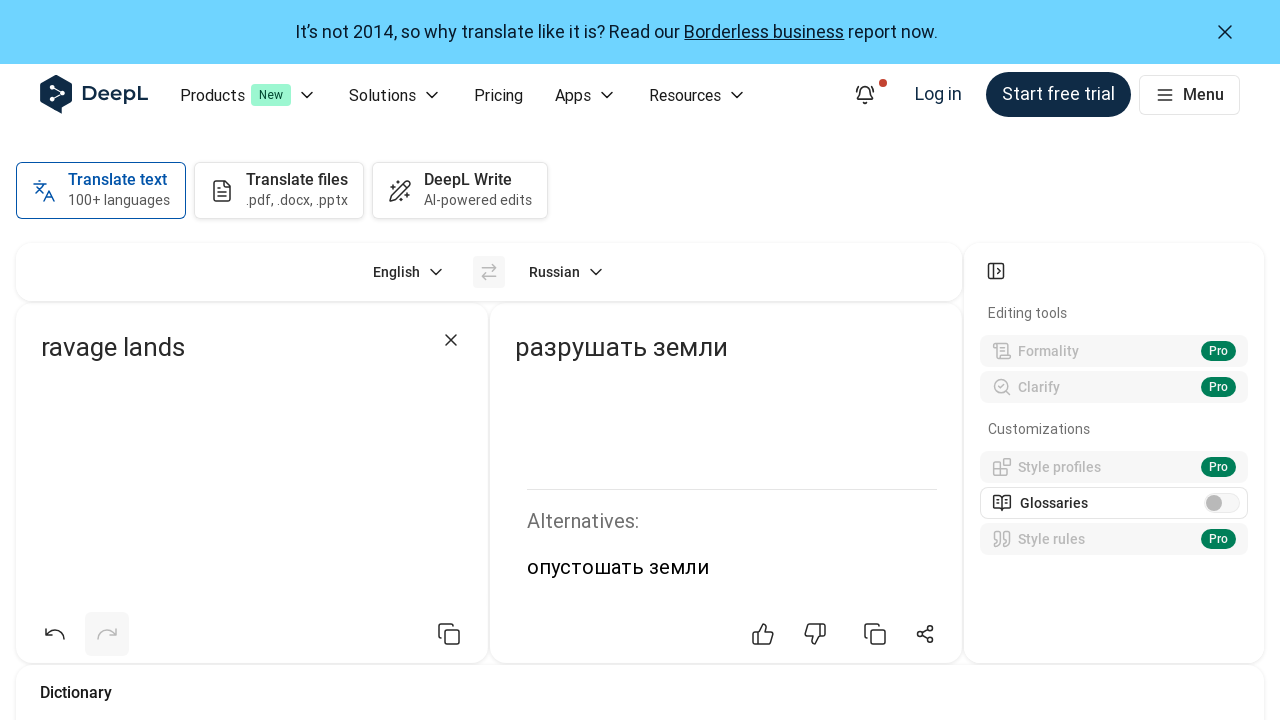

Waited for page to reach networkidle state
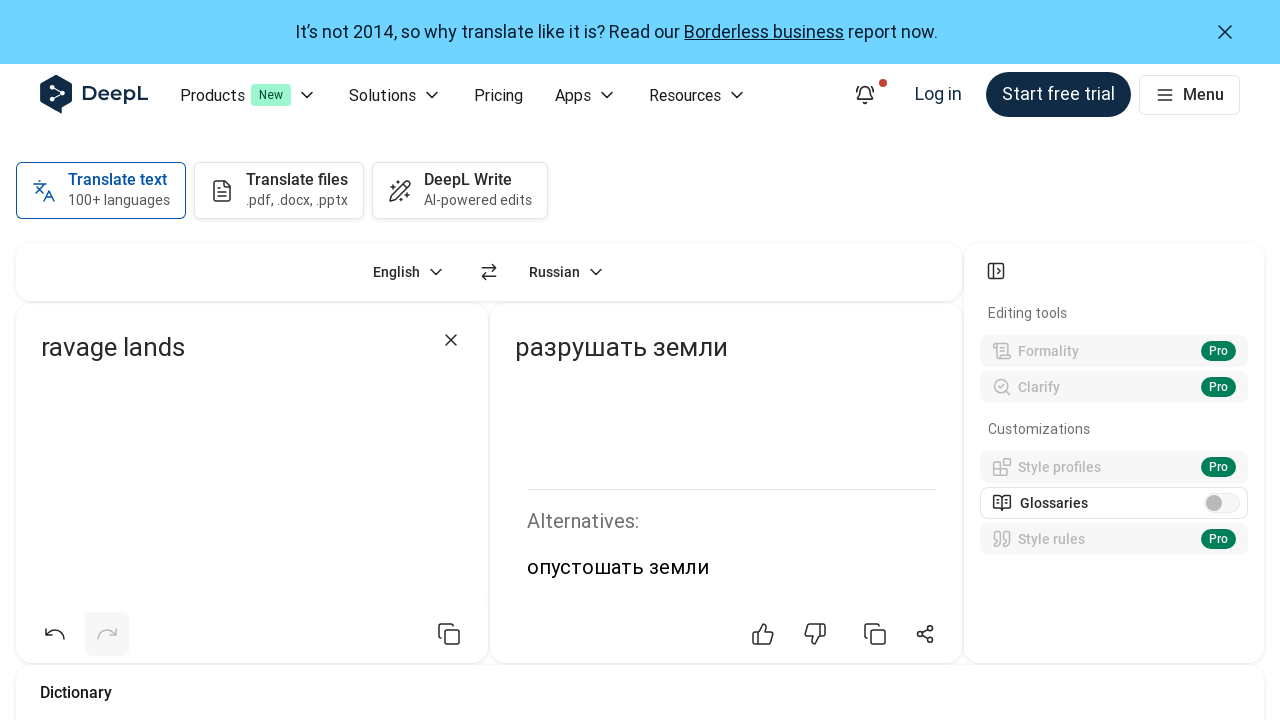

Translation output area loaded successfully
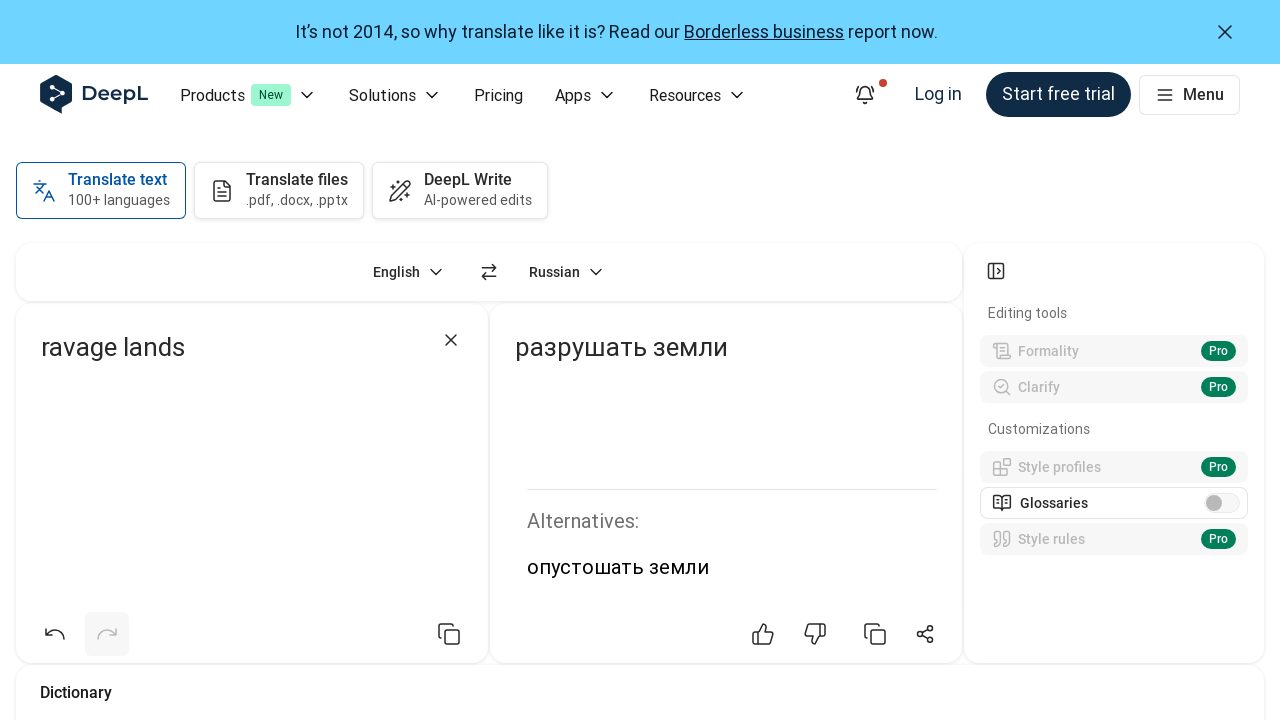

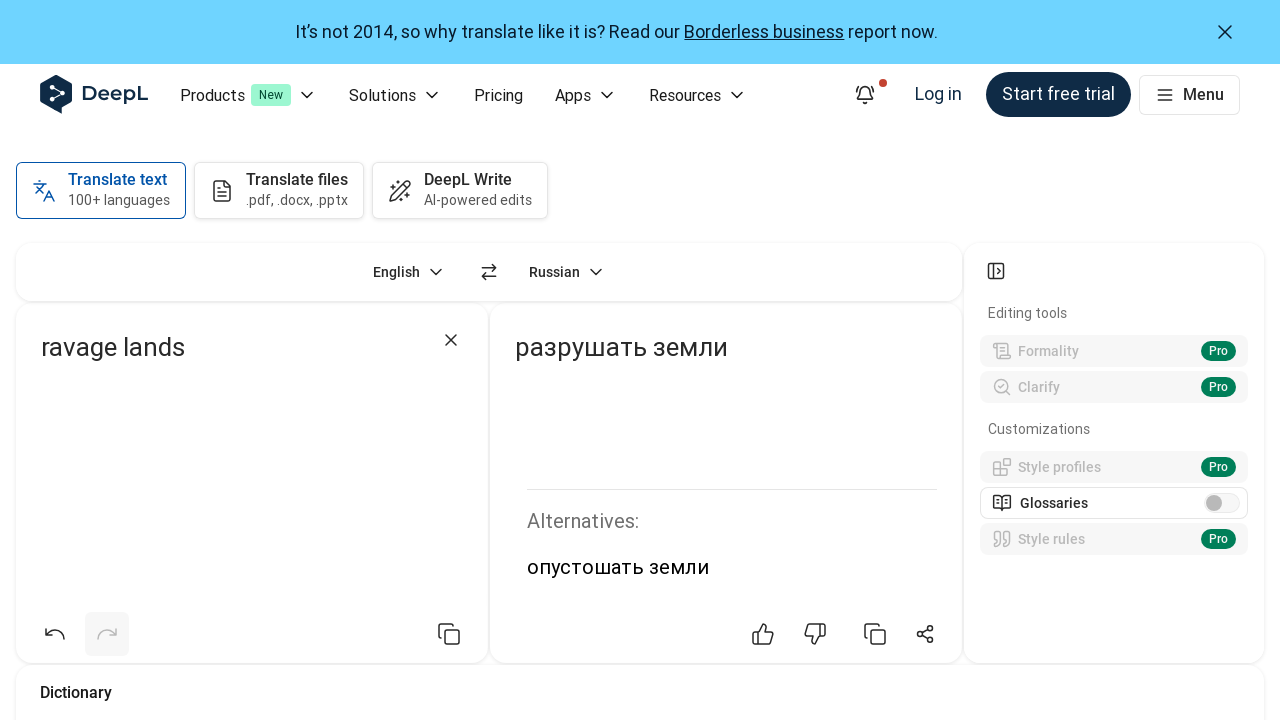